Tests browser window management by resizing, repositioning, and maximizing the window

Starting URL: https://www.testandquiz.com/selenium/testing.html

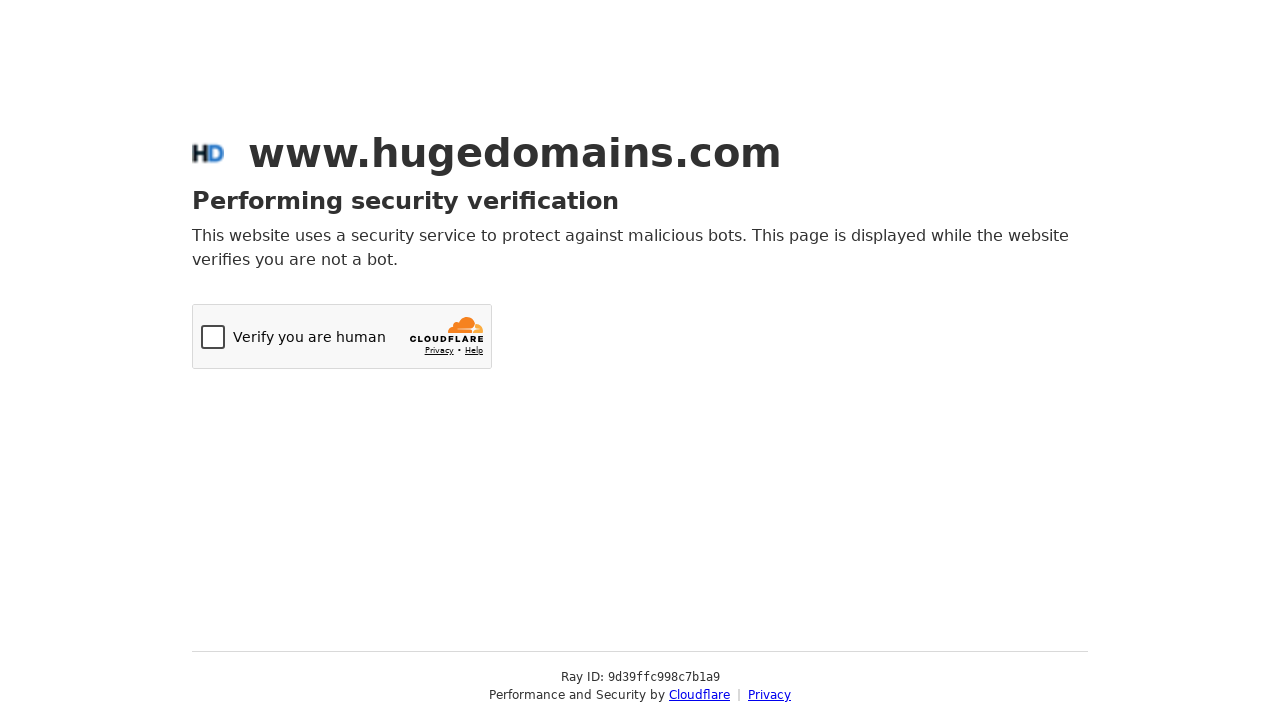

Retrieved current viewport size
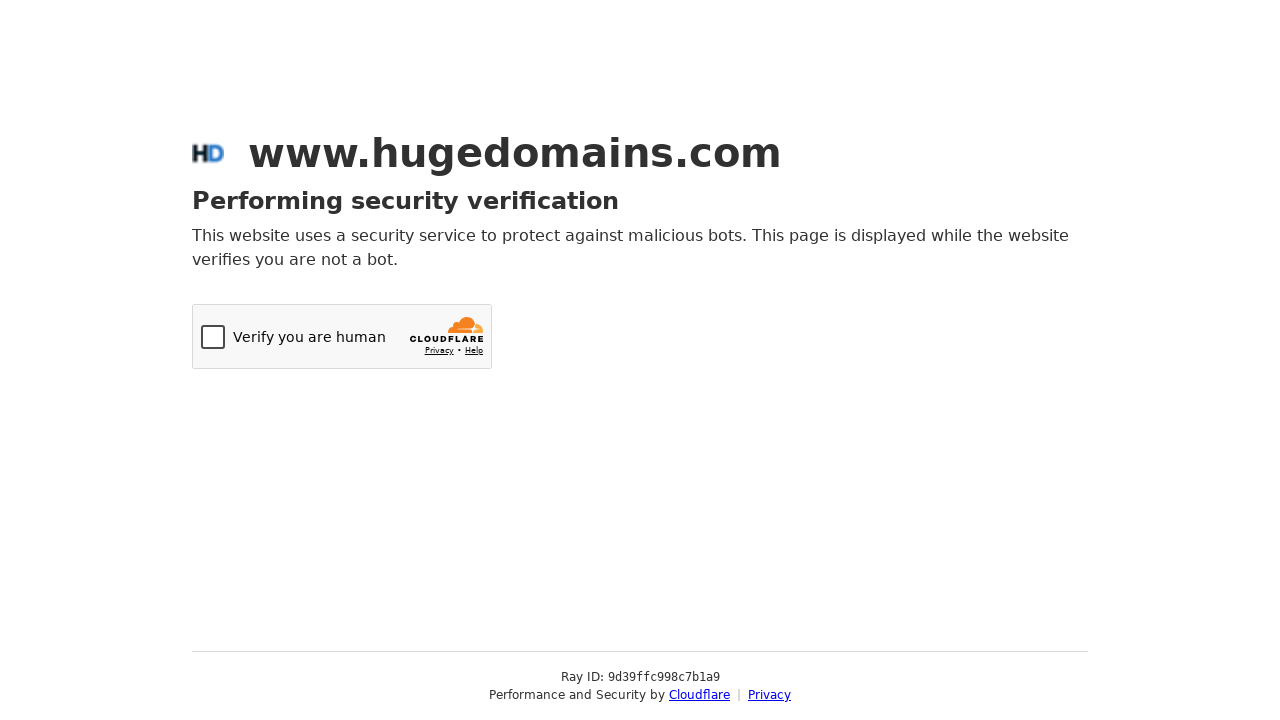

Resized viewport to 300x200 pixels
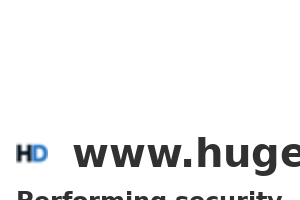

Waited 3 seconds after resizing
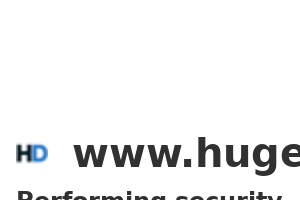

Waited 3 seconds (window positioning not available in Playwright)
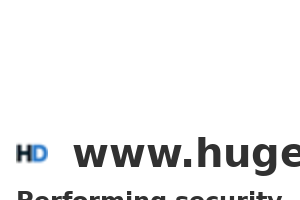

Maximized viewport to 1920x1080 pixels
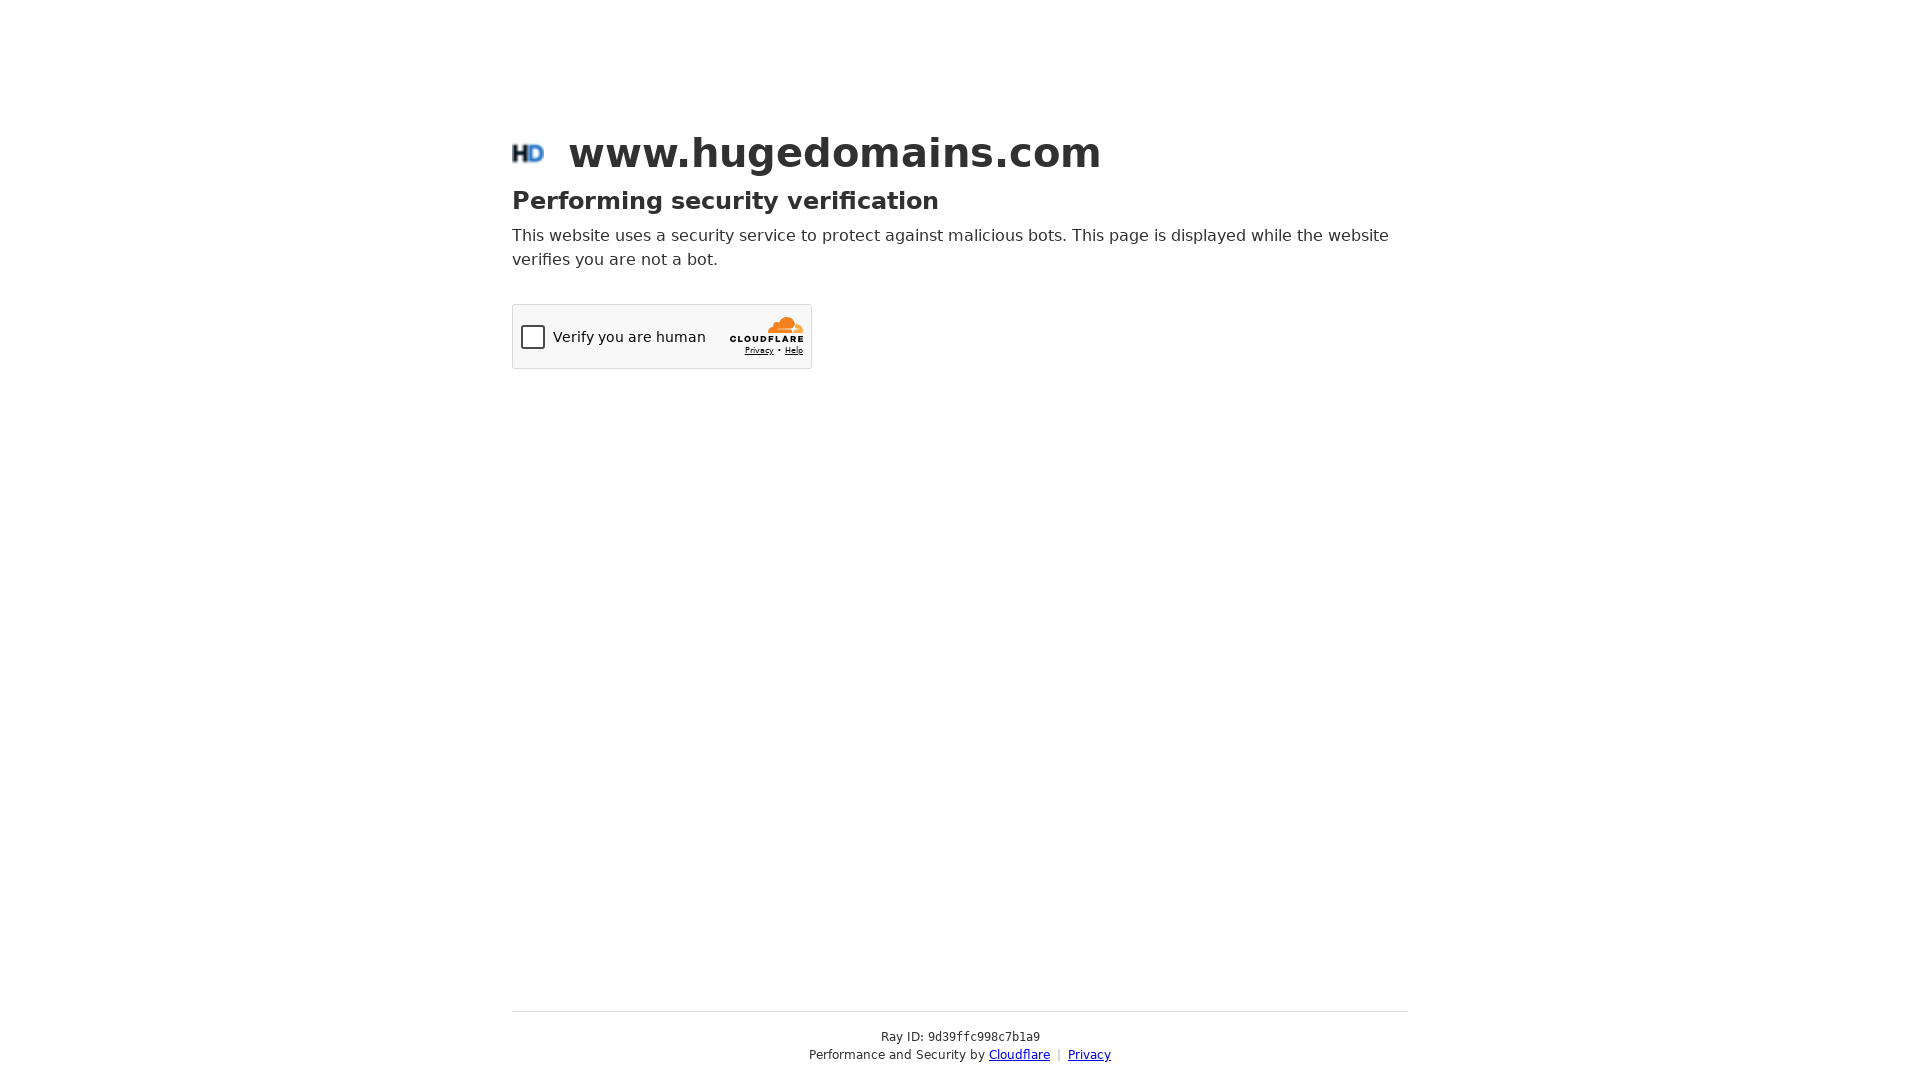

Waited 3 seconds after maximizing
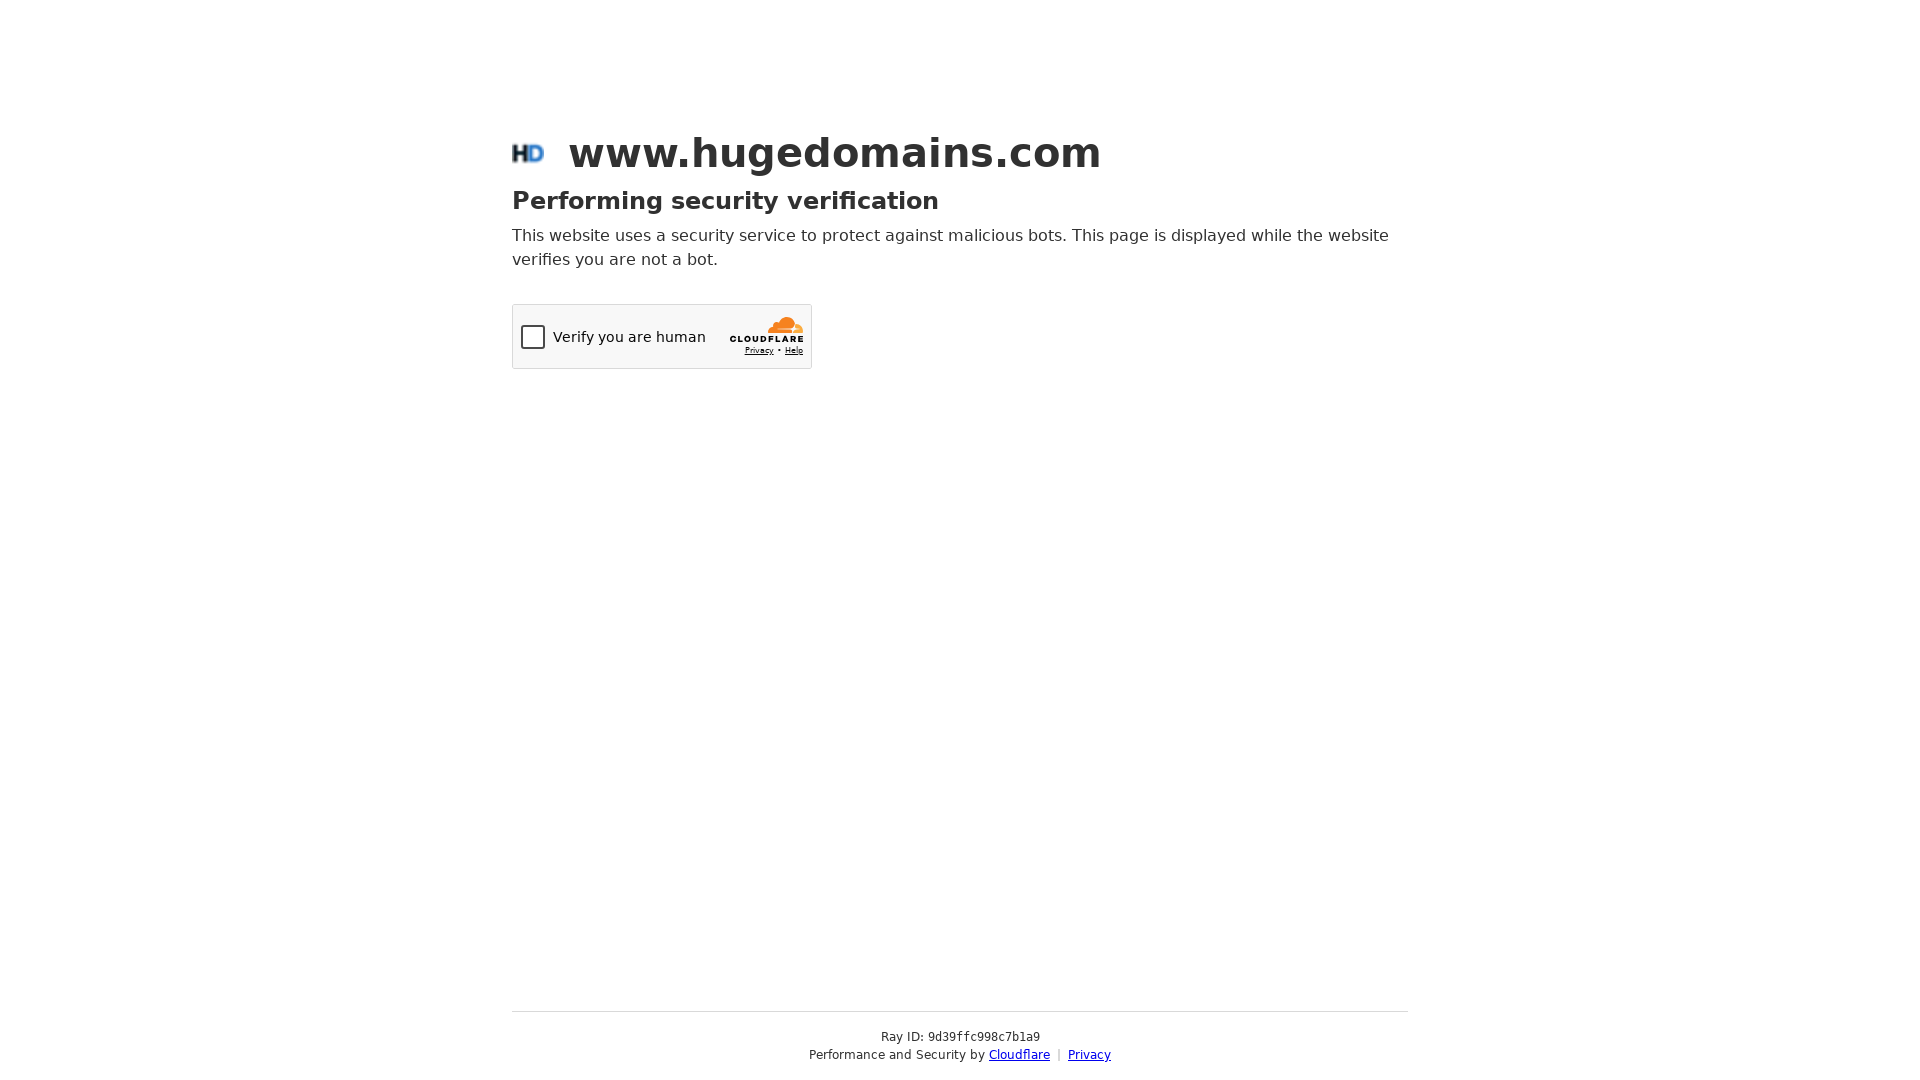

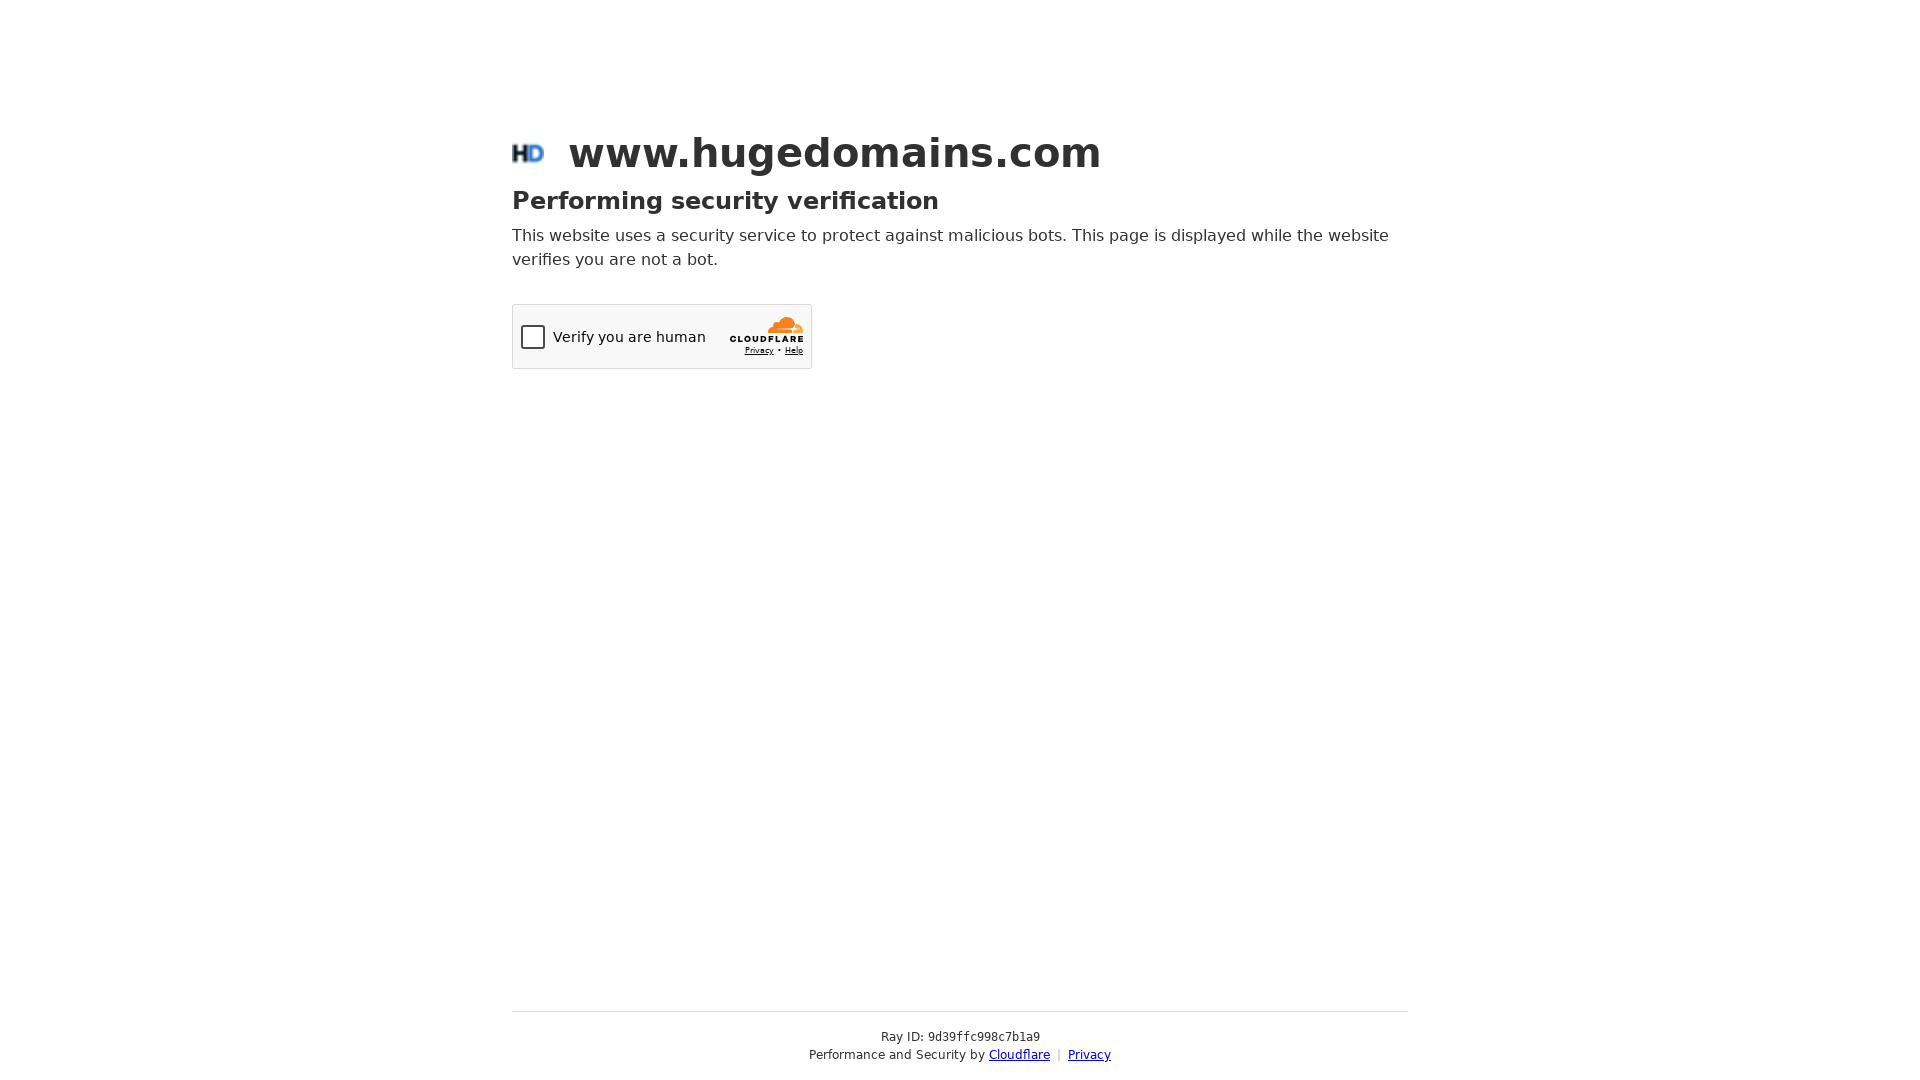